Tests the W3Schools website navigation by clicking on the Exercises button in the navigation bar and verifying that exercise collections are displayed.

Starting URL: https://www.w3schools.com/

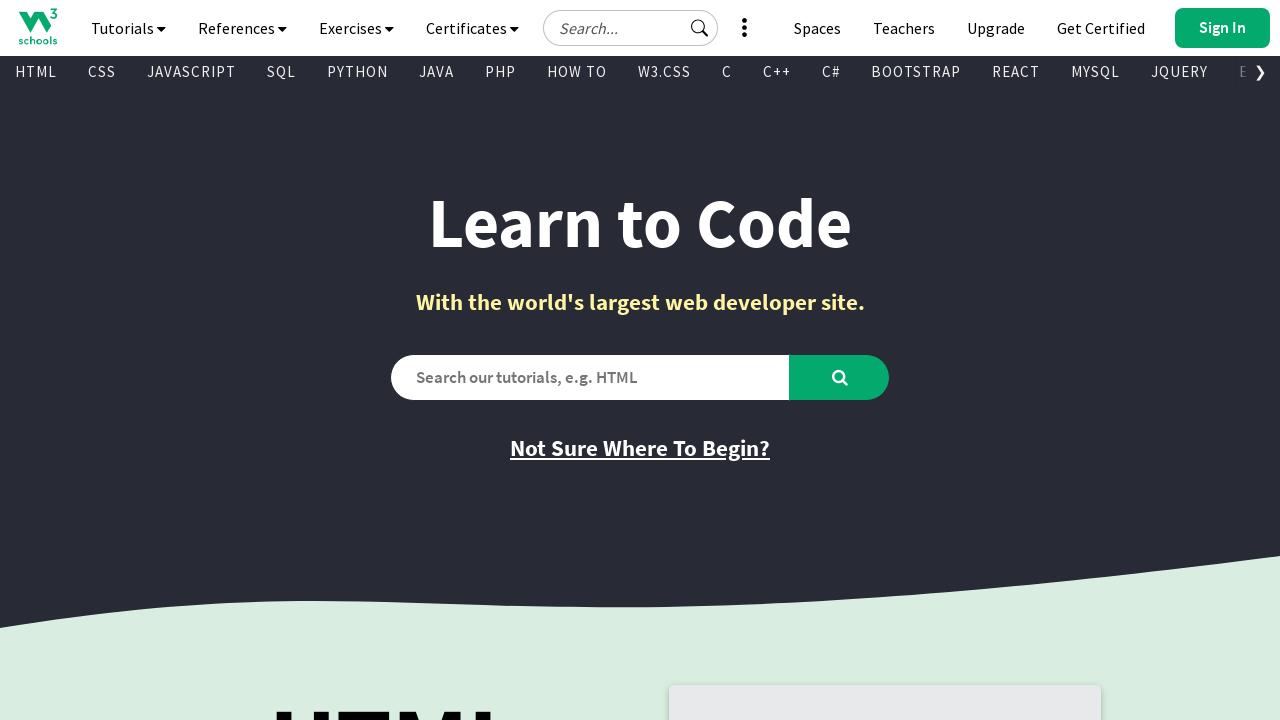

Clicked on the Exercises button in the navigation bar at (356, 28) on #navbtn_exercises
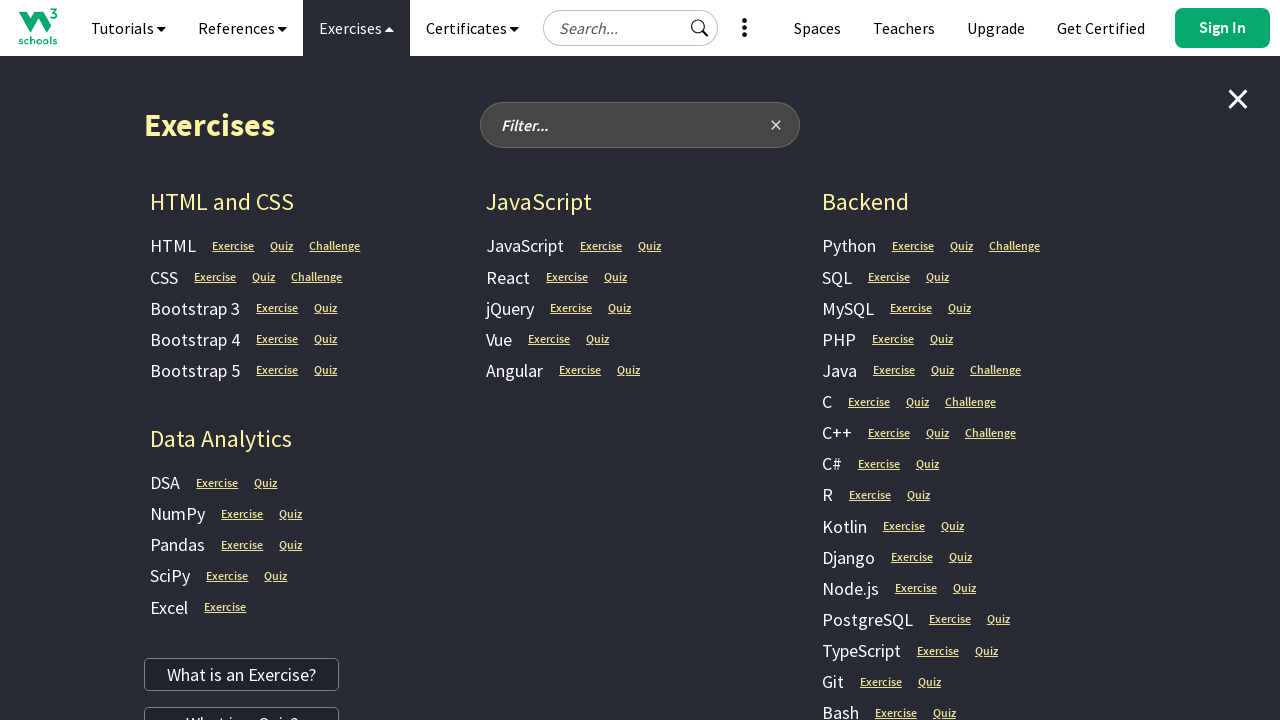

Exercises navigation panel loaded and exercise collections are visible
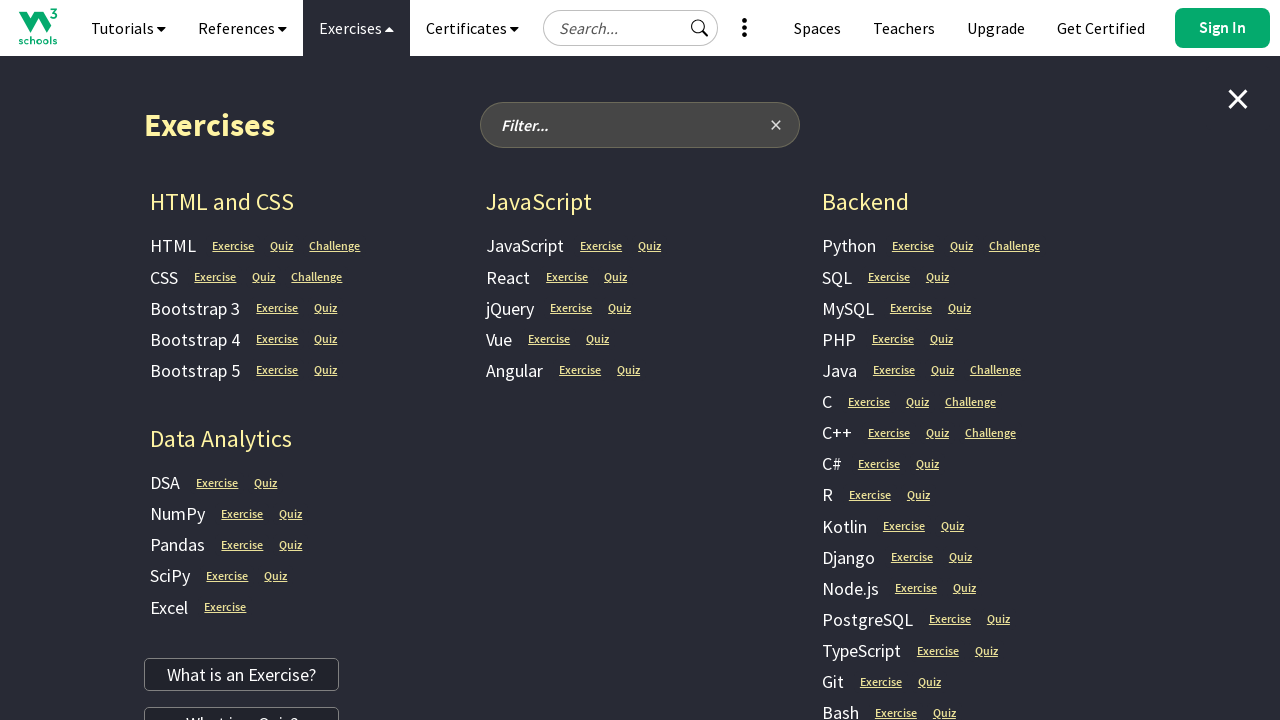

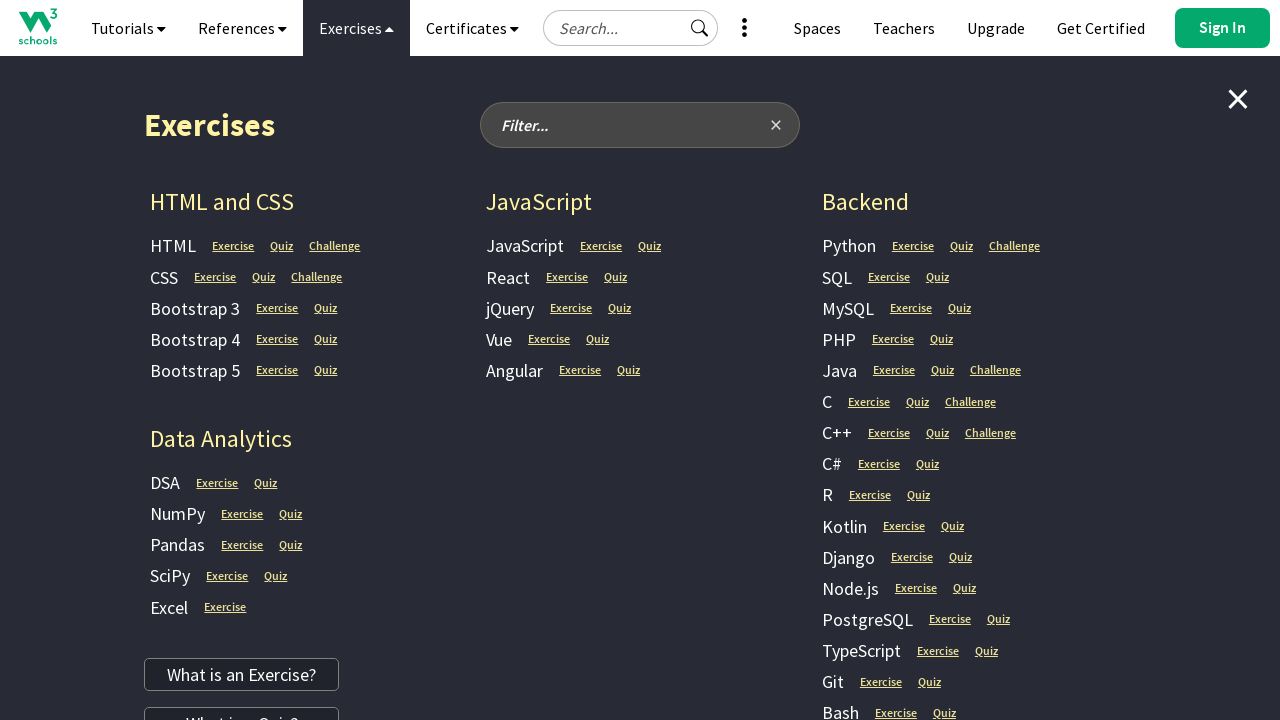